Navigates to the KSRTC (Karnataka State Road Transport Corporation) online booking homepage

Starting URL: https://ksrtc.in/oprs-web/guest/home.do?h=1

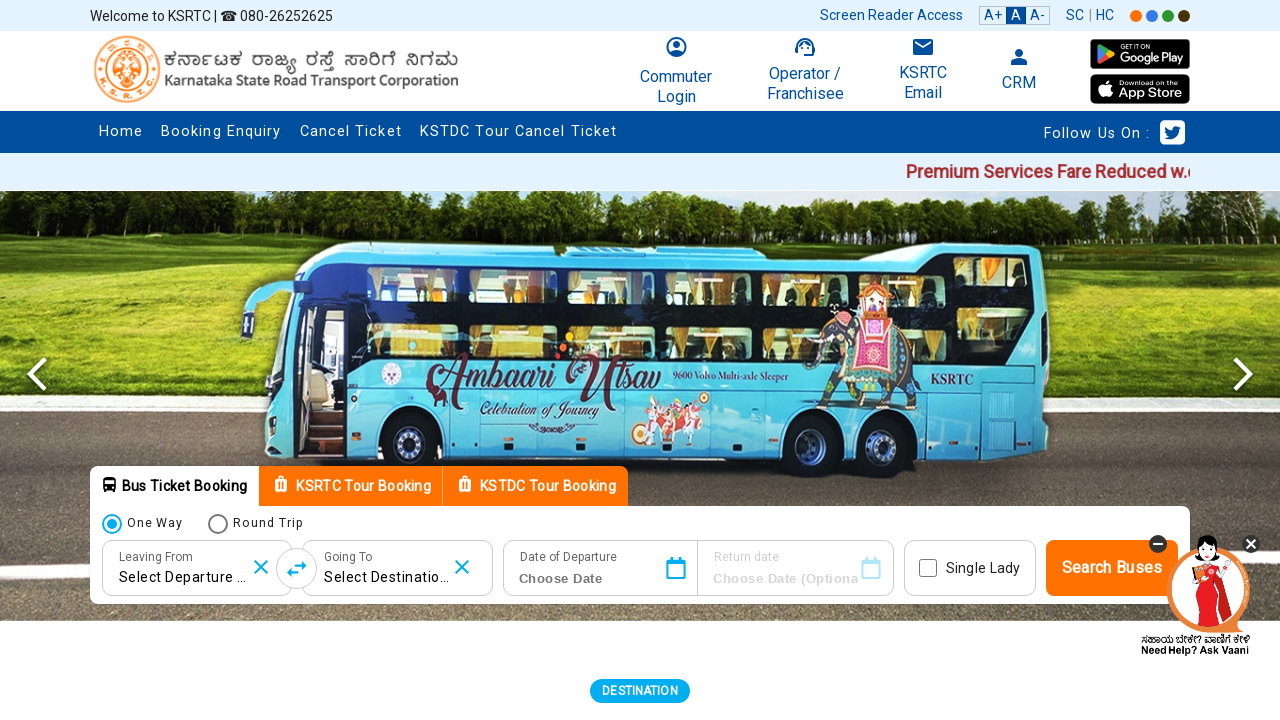

Navigated to KSRTC online booking homepage
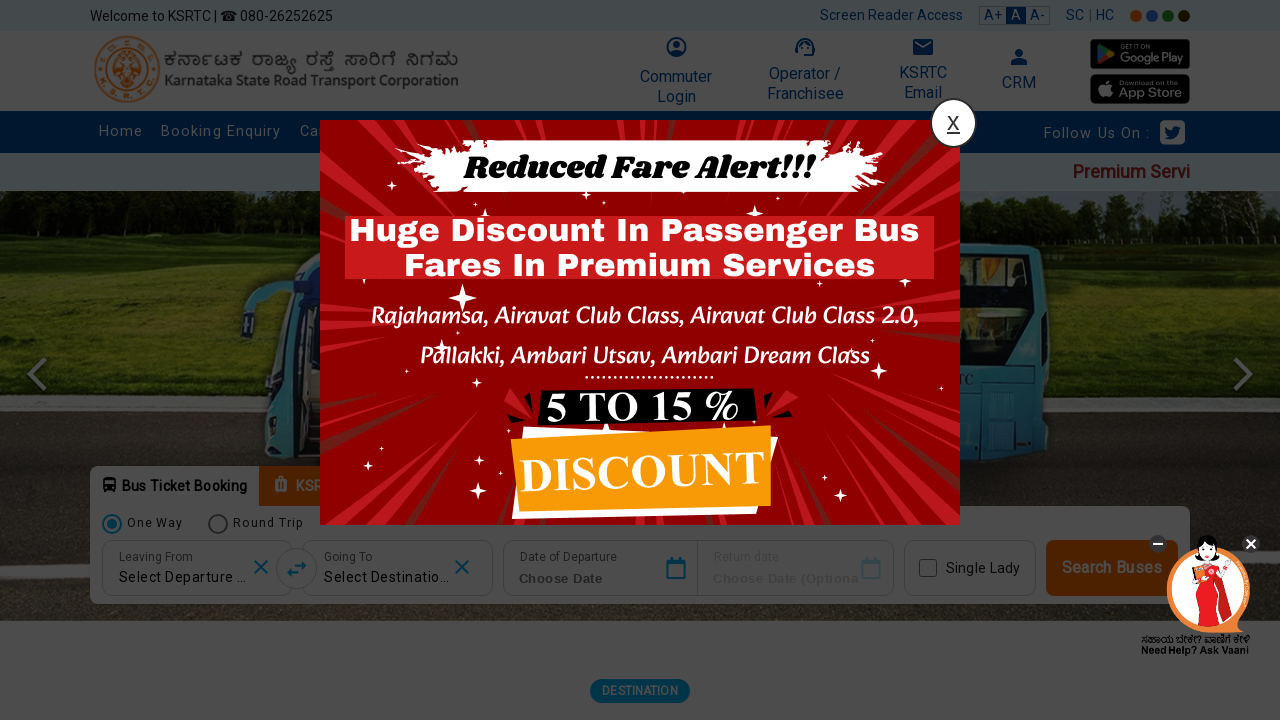

Page loaded completely with network idle
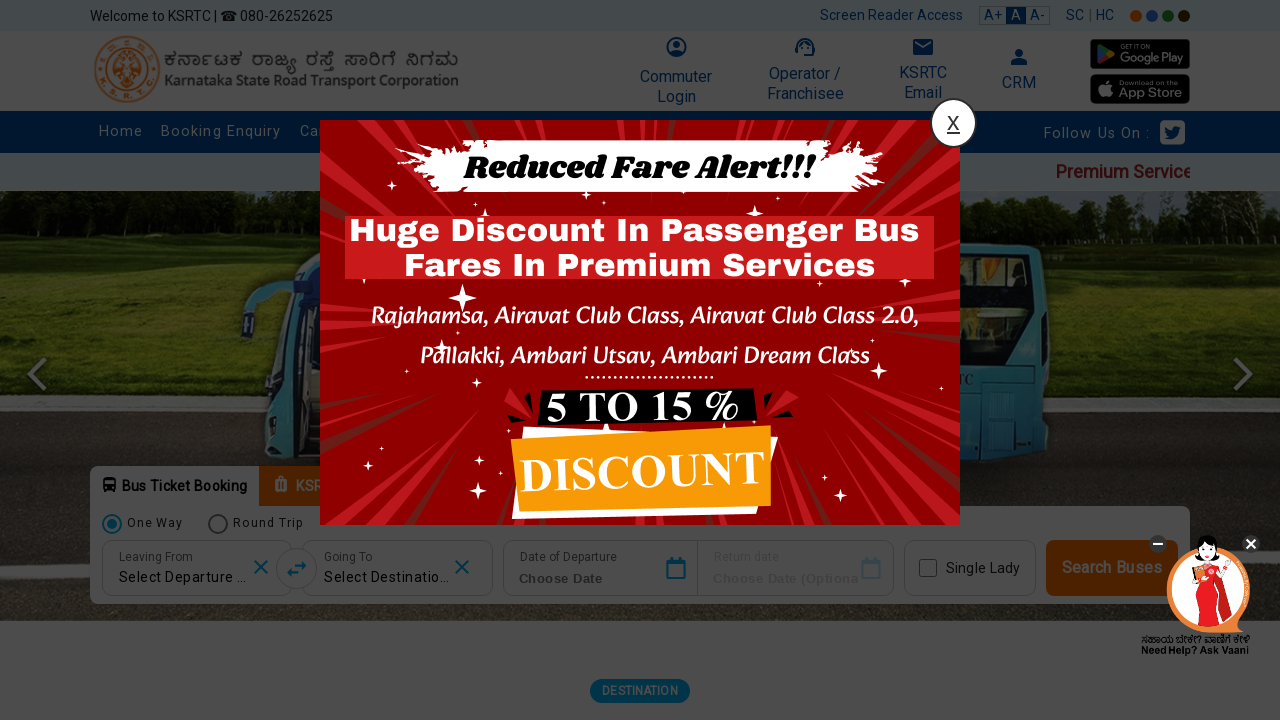

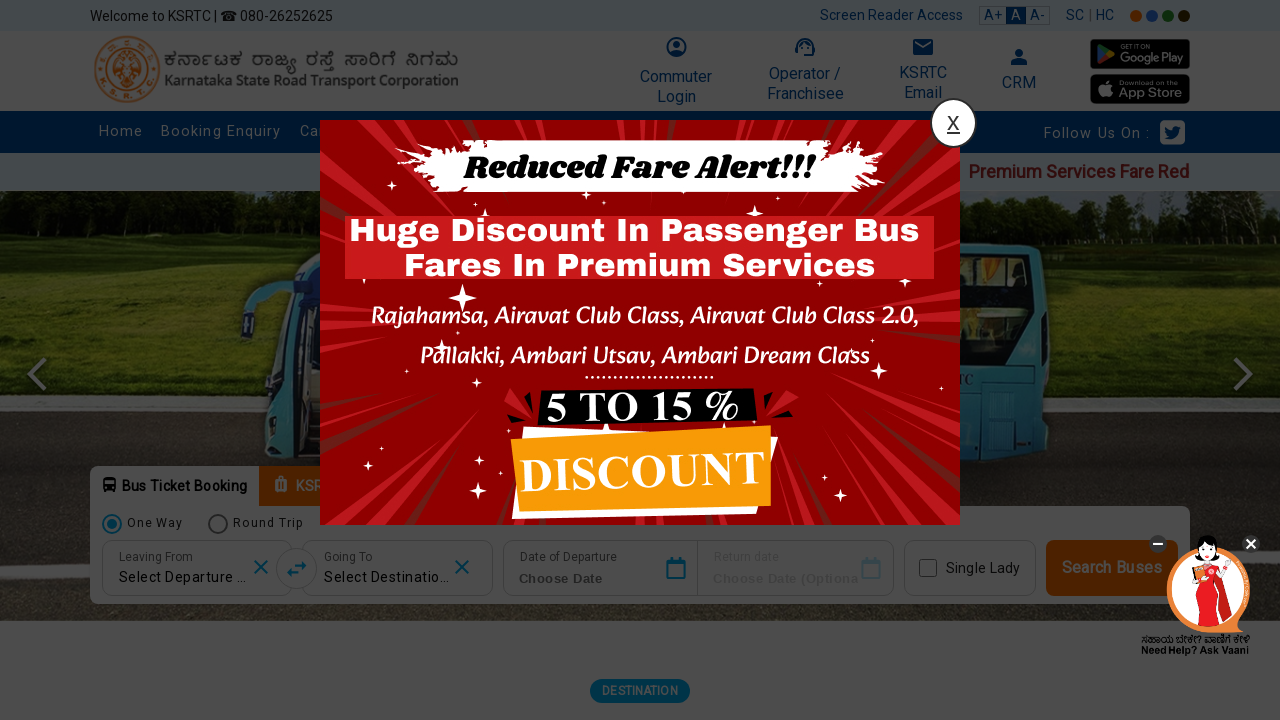